Tests injecting jQuery and jQuery Growl library into a page via JavaScript execution, then displays a growl notification message on the page.

Starting URL: http://the-internet.herokuapp.com

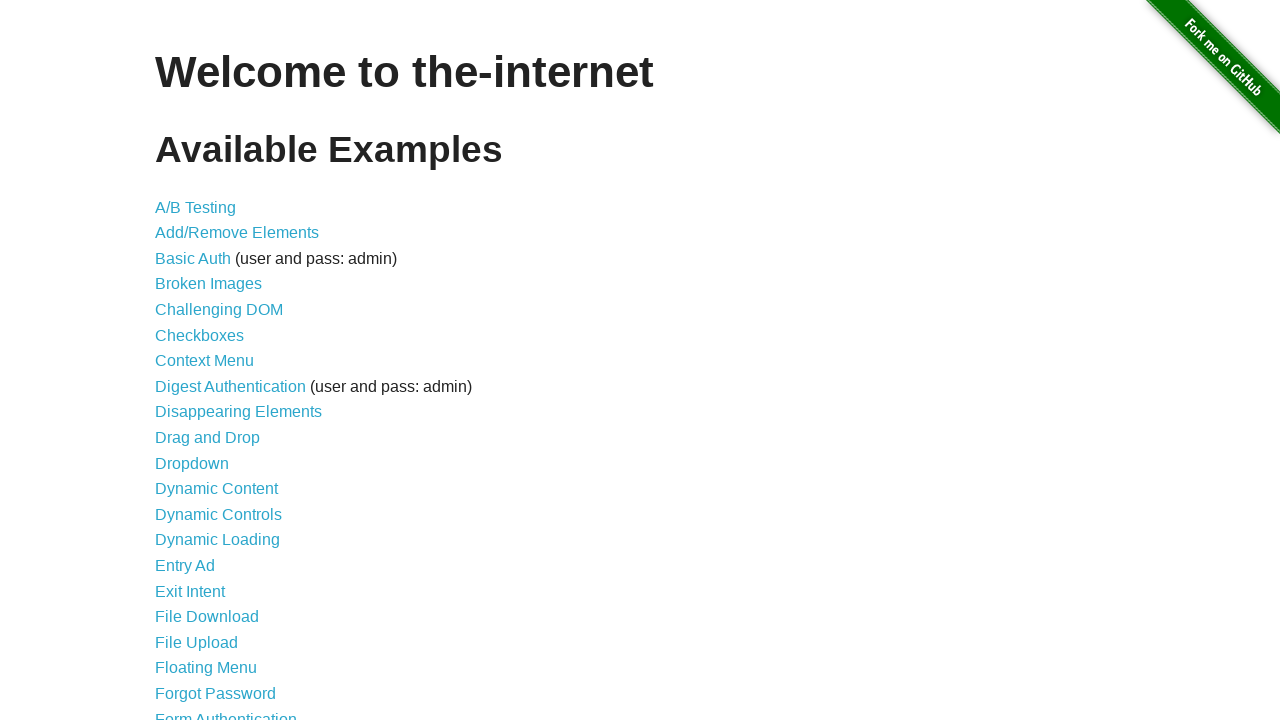

Injected jQuery library into the page
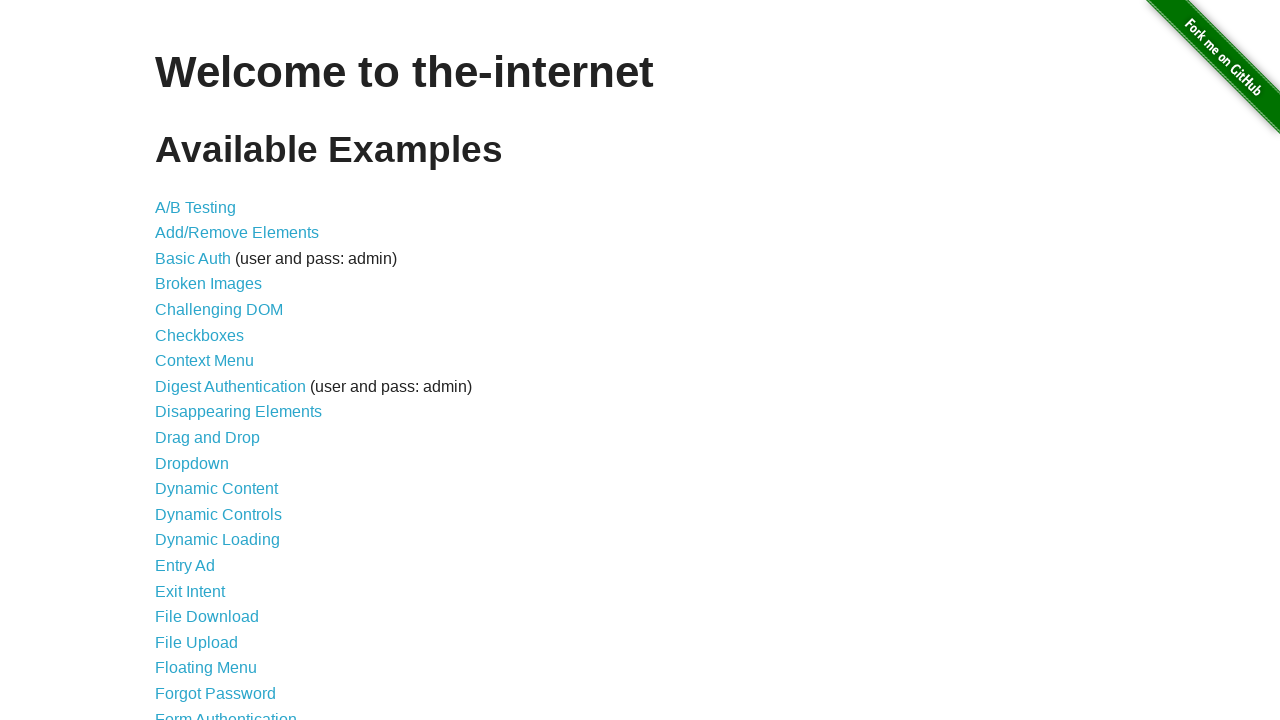

jQuery library loaded successfully
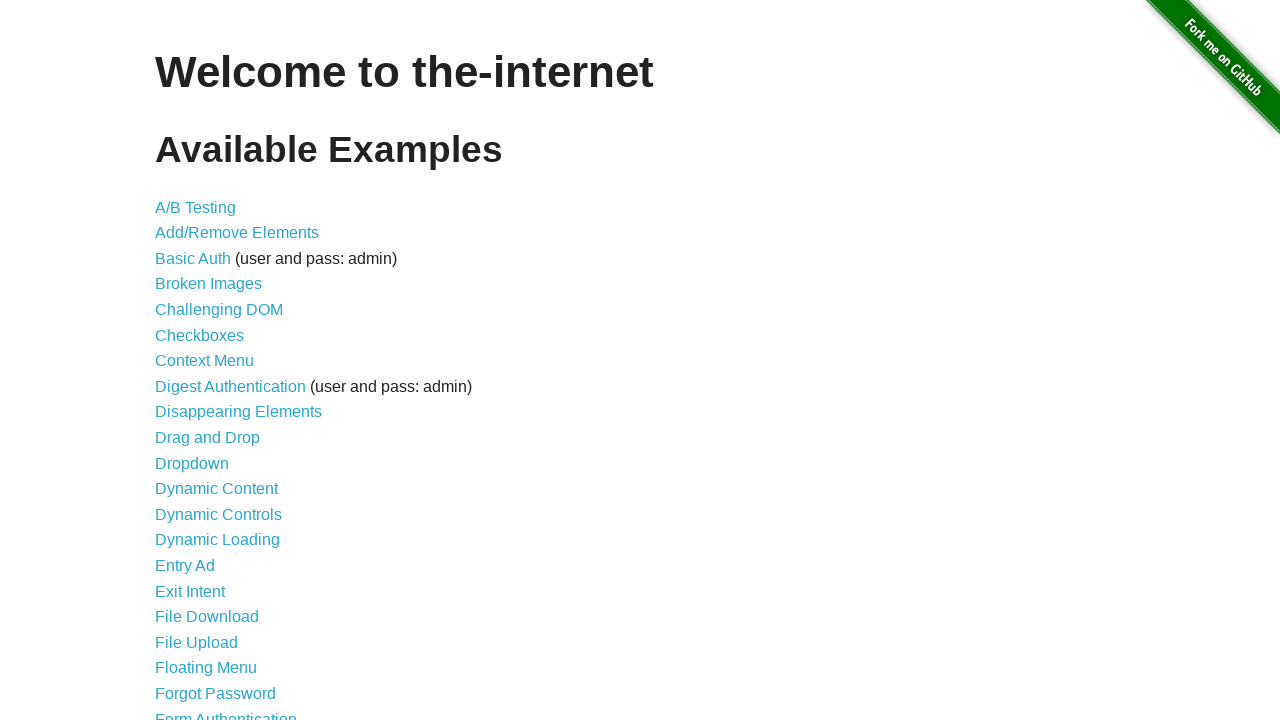

jQuery Growl library script injected
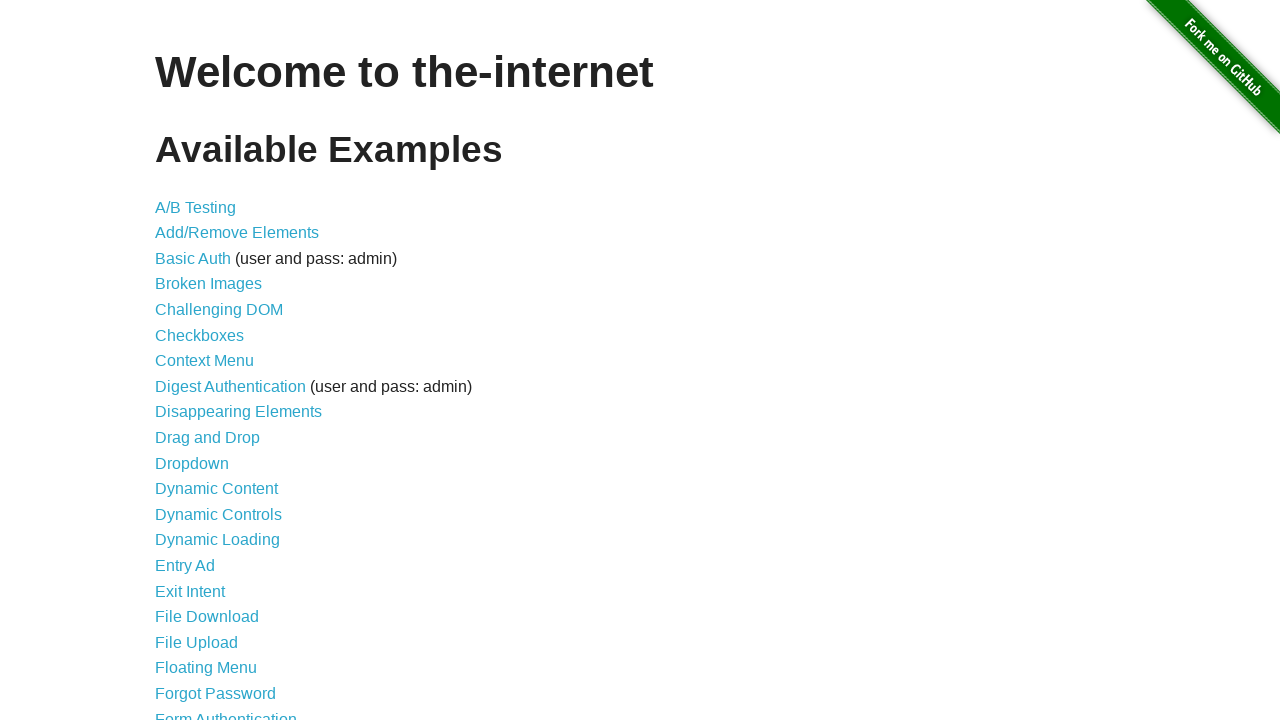

jQuery Growl CSS stylesheet added to page
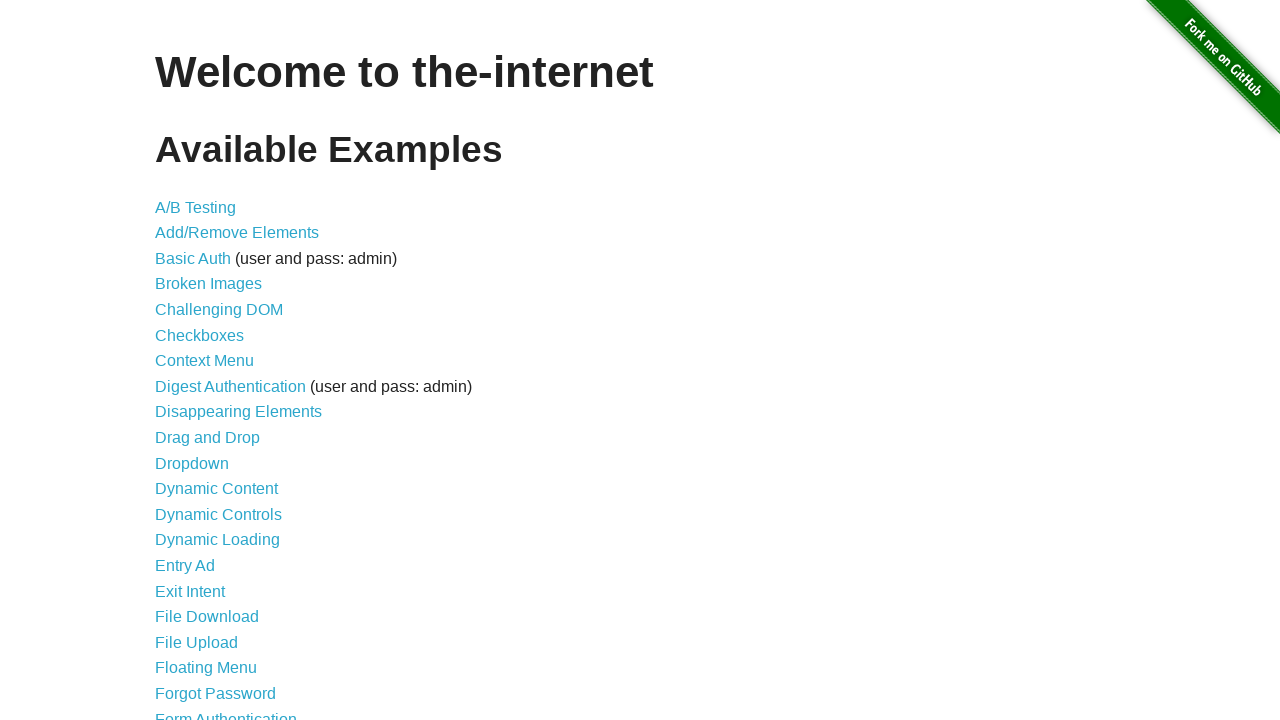

jQuery Growl library loaded and ready
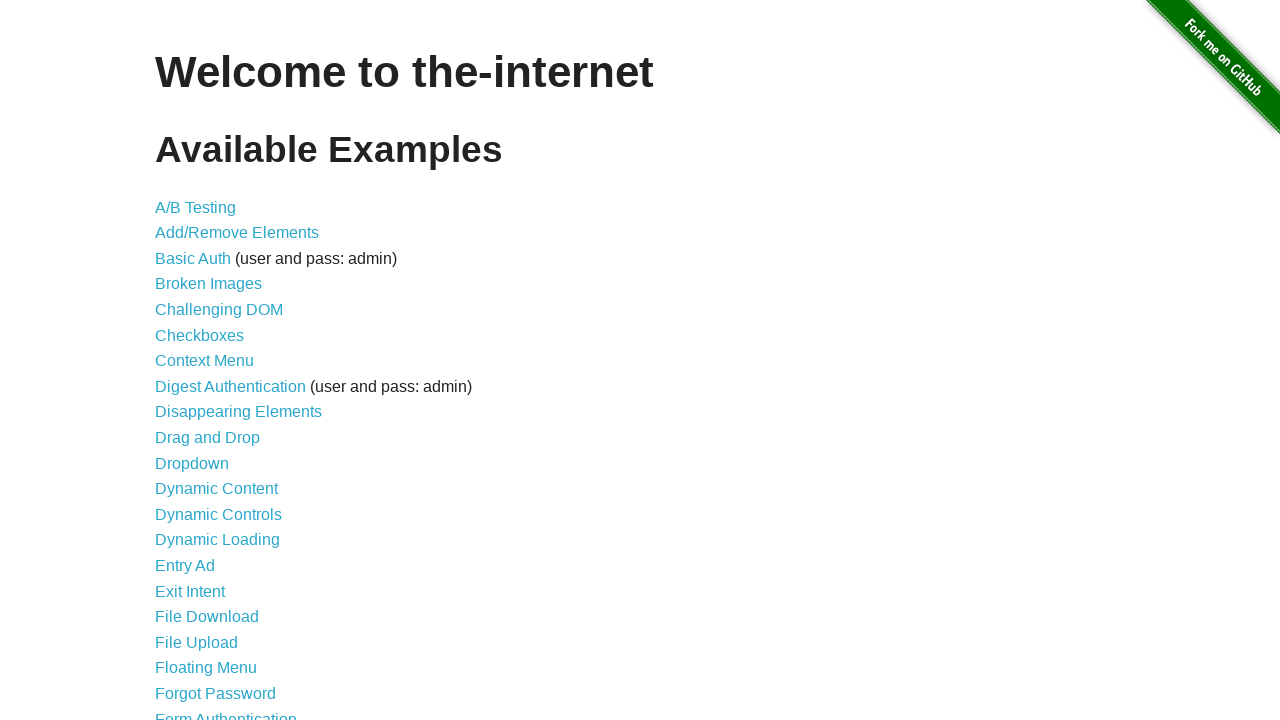

Growl notification displayed with title 'GET' and message '/'
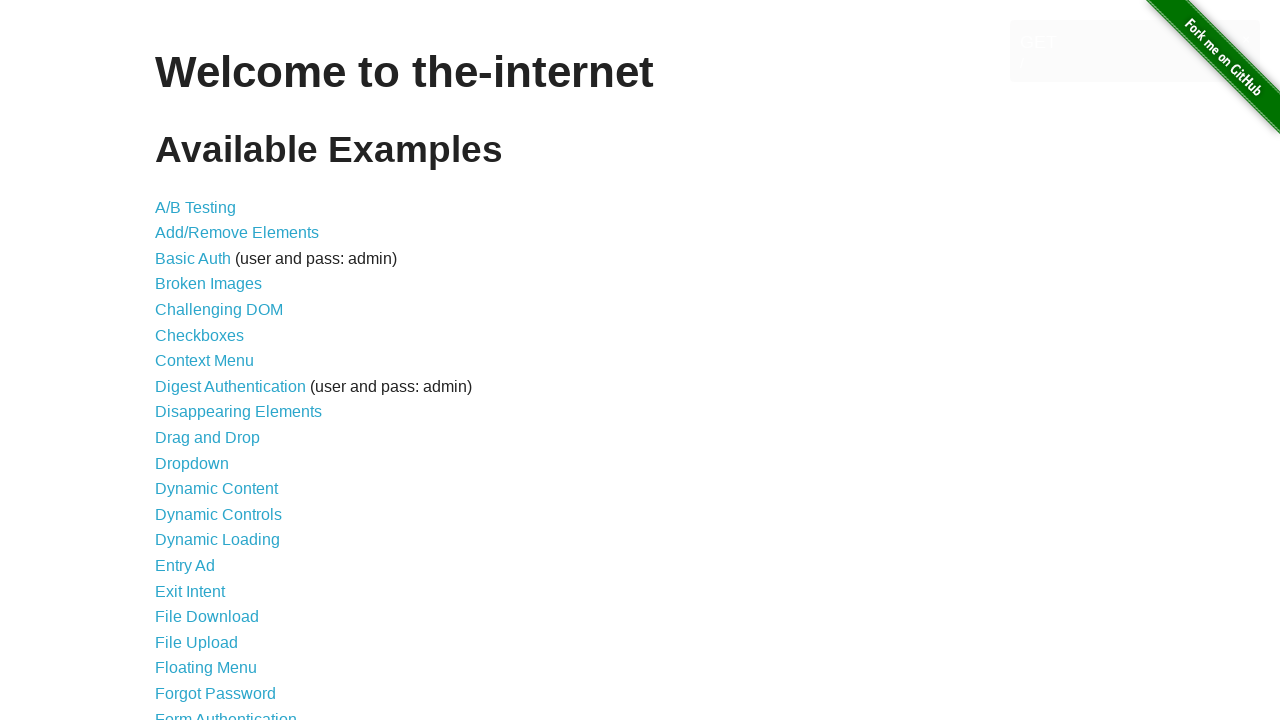

Growl notification element appeared on page
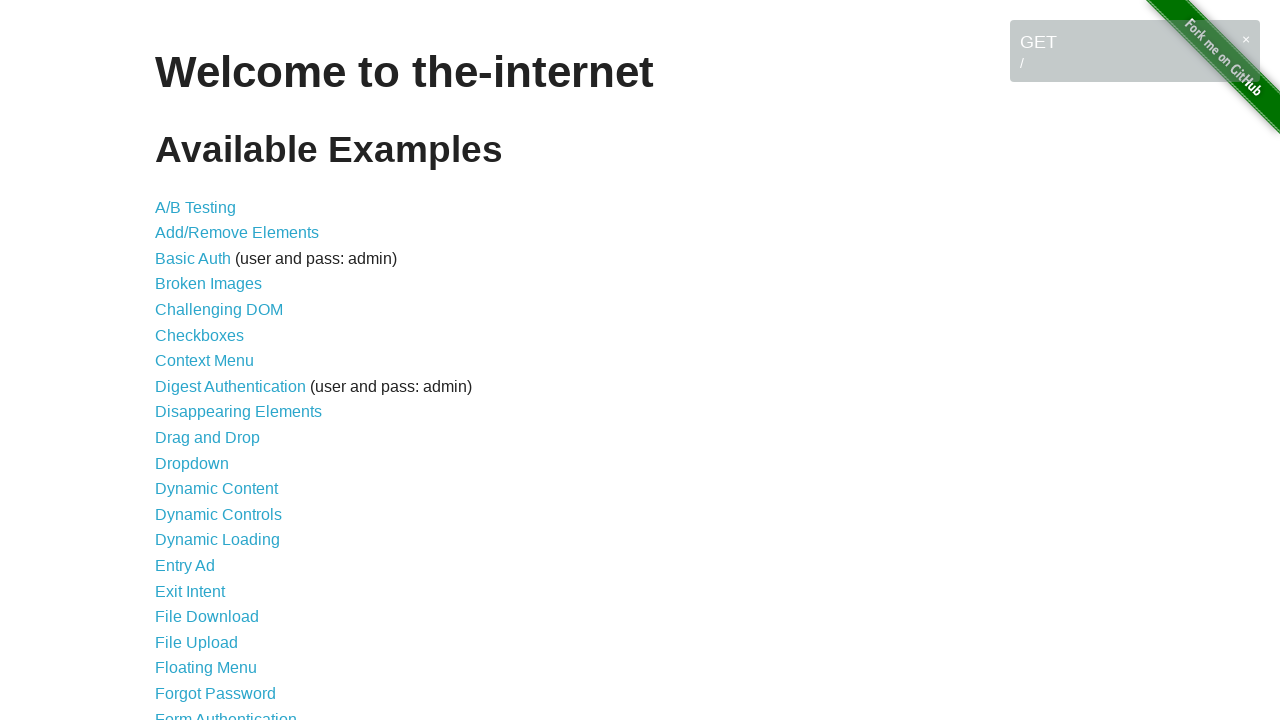

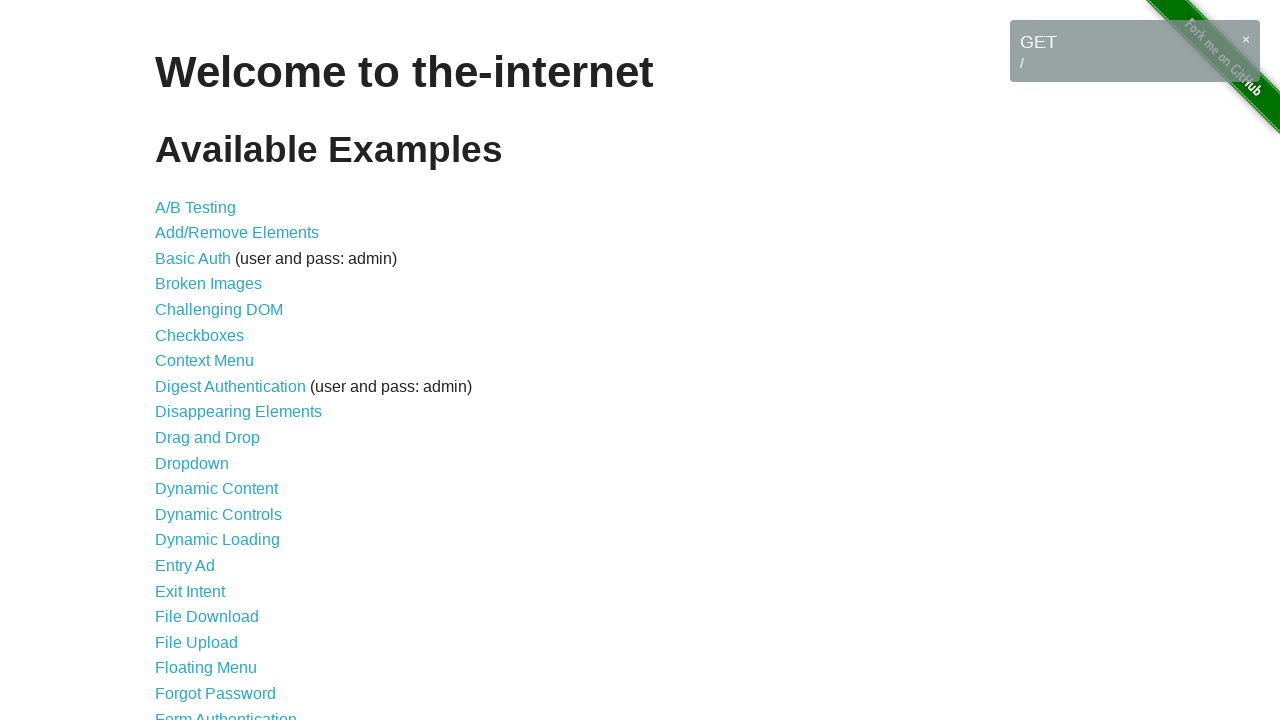